Tests infinite scroll functionality by scrolling to the last paragraph and verifying that more content loads dynamically.

Starting URL: https://bonigarcia.dev/selenium-webdriver-java/infinite-scroll.html

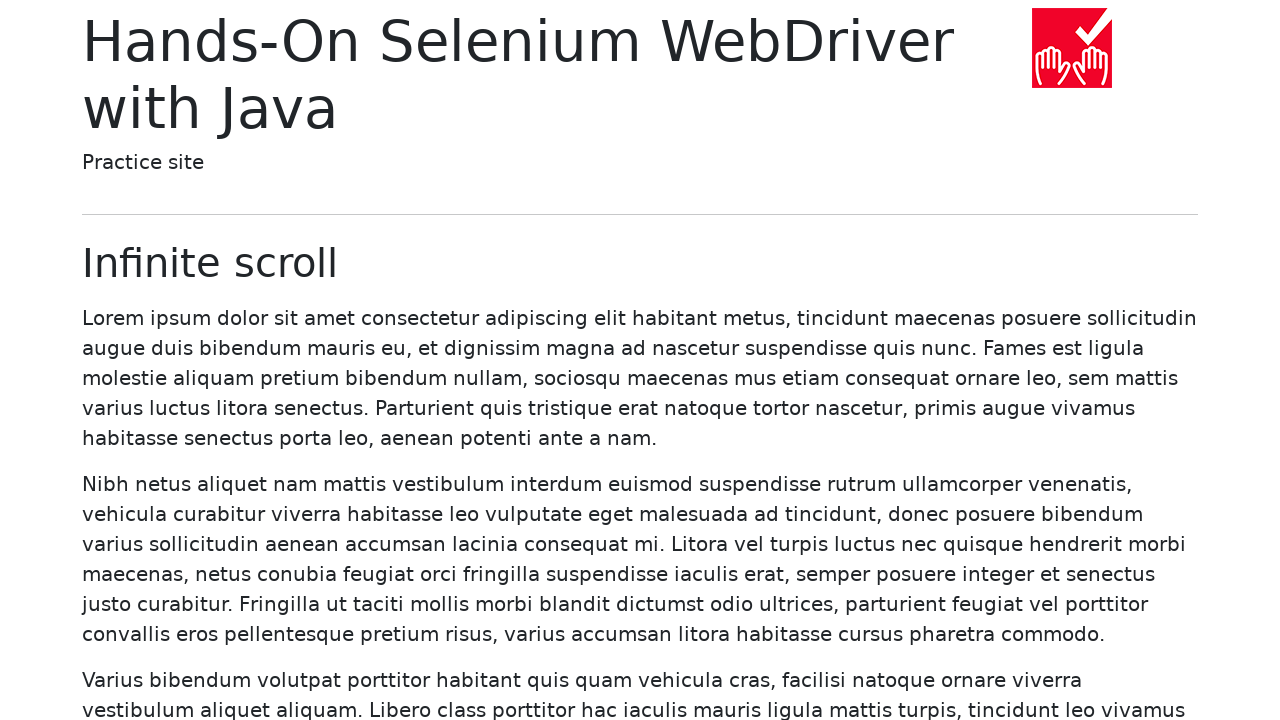

Waited for initial paragraphs to load
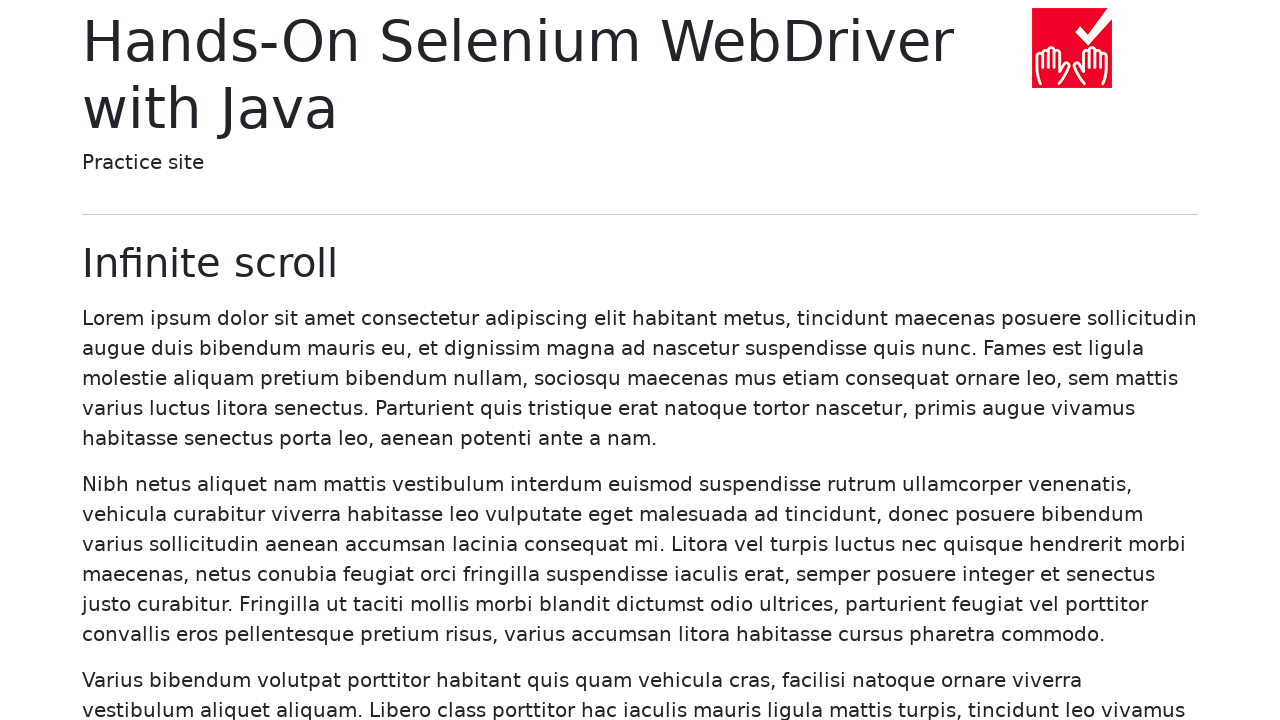

Retrieved initial paragraphs count: 20
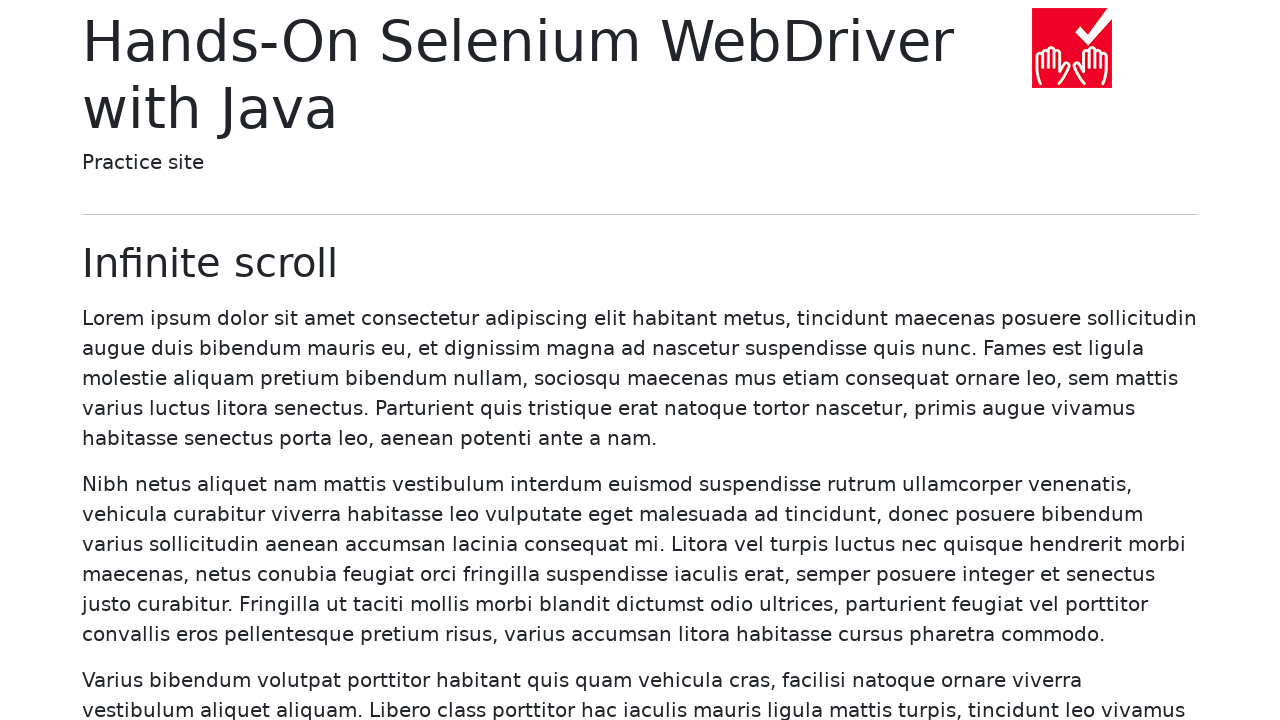

Scrolled to the last paragraph (paragraph 20)
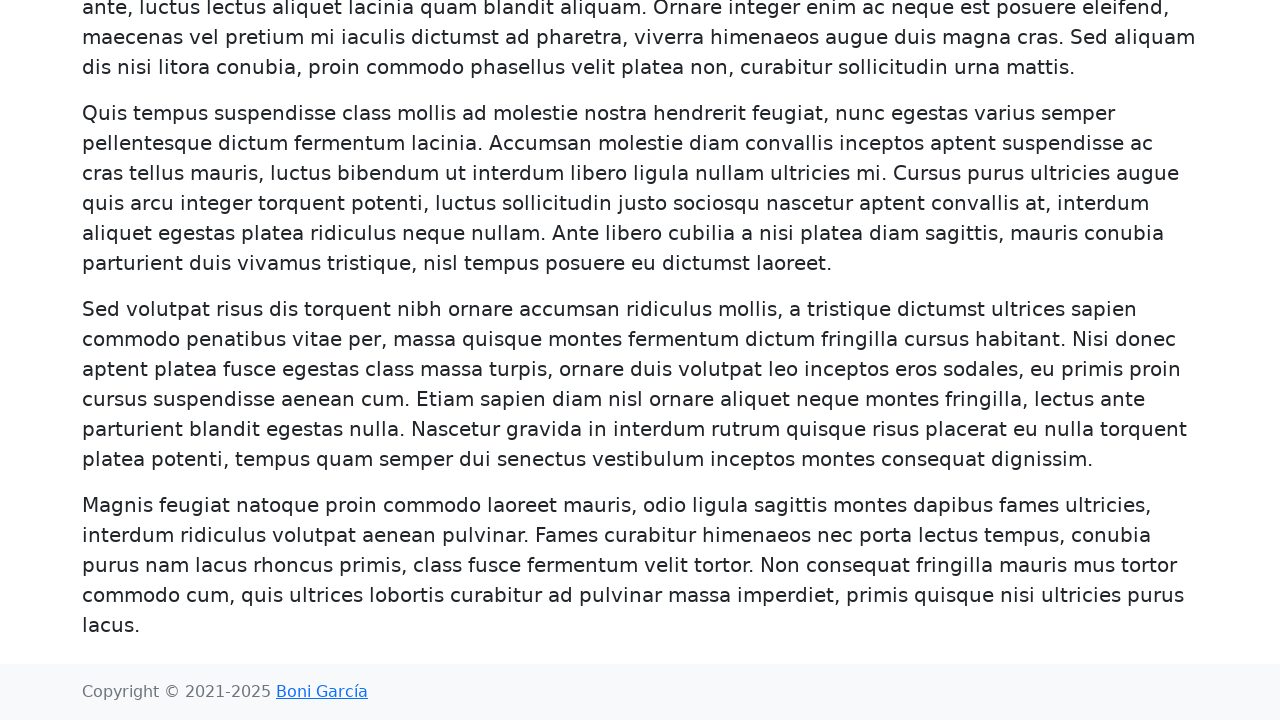

Infinite scroll triggered and new content loaded dynamically
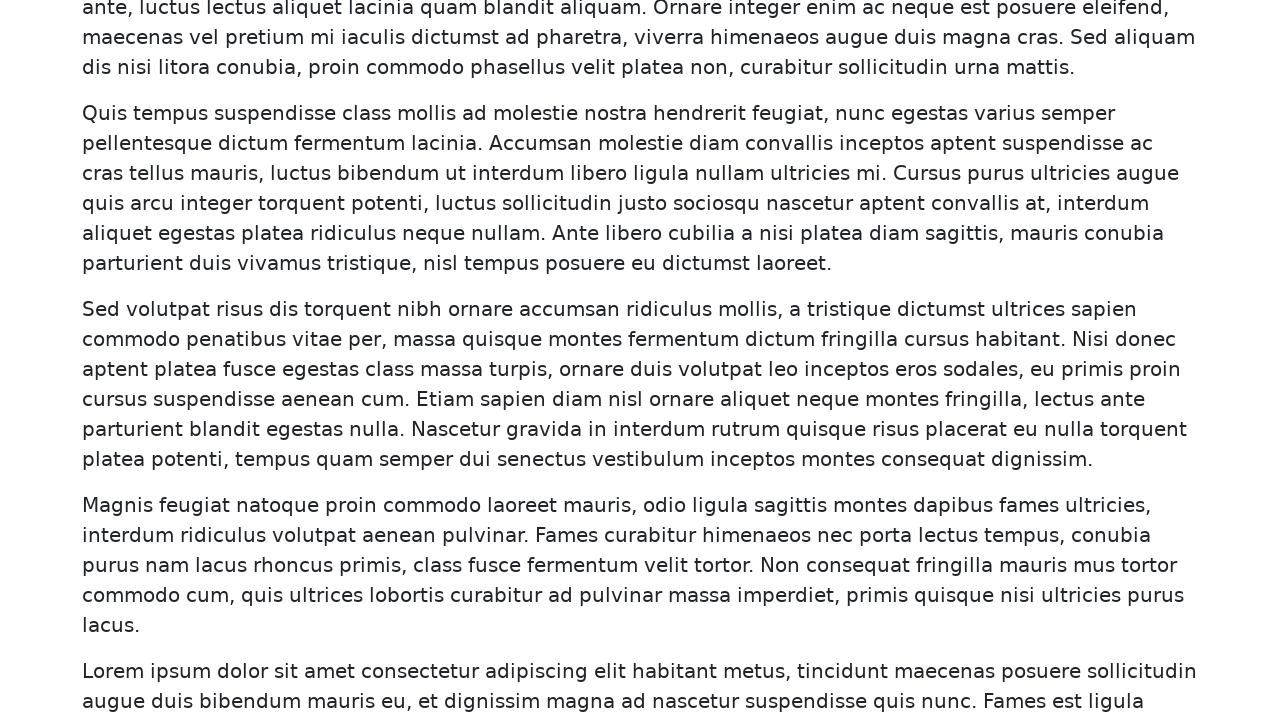

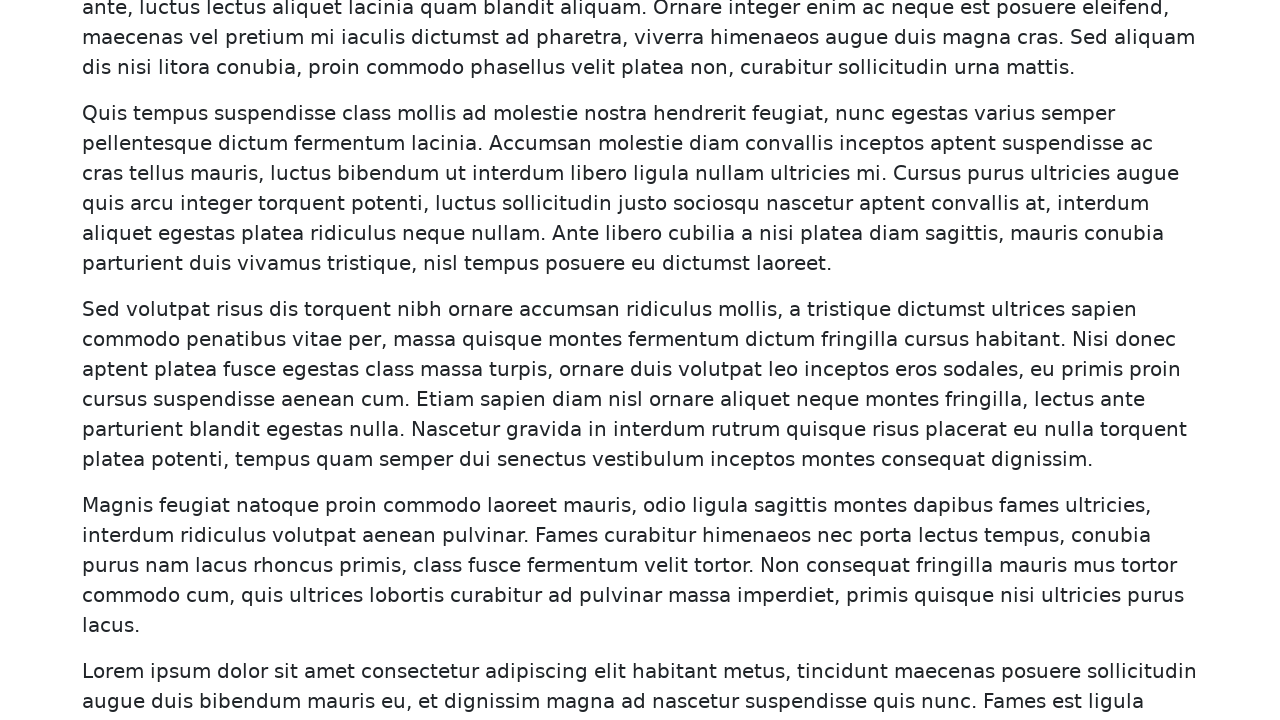